Navigates to Nav Canada's aviation weather information page (RVR - Runway Visual Range) for CYXE airport and waits for the page to load

Starting URL: https://atm.navcanada.ca/atm/iwv/CYXE

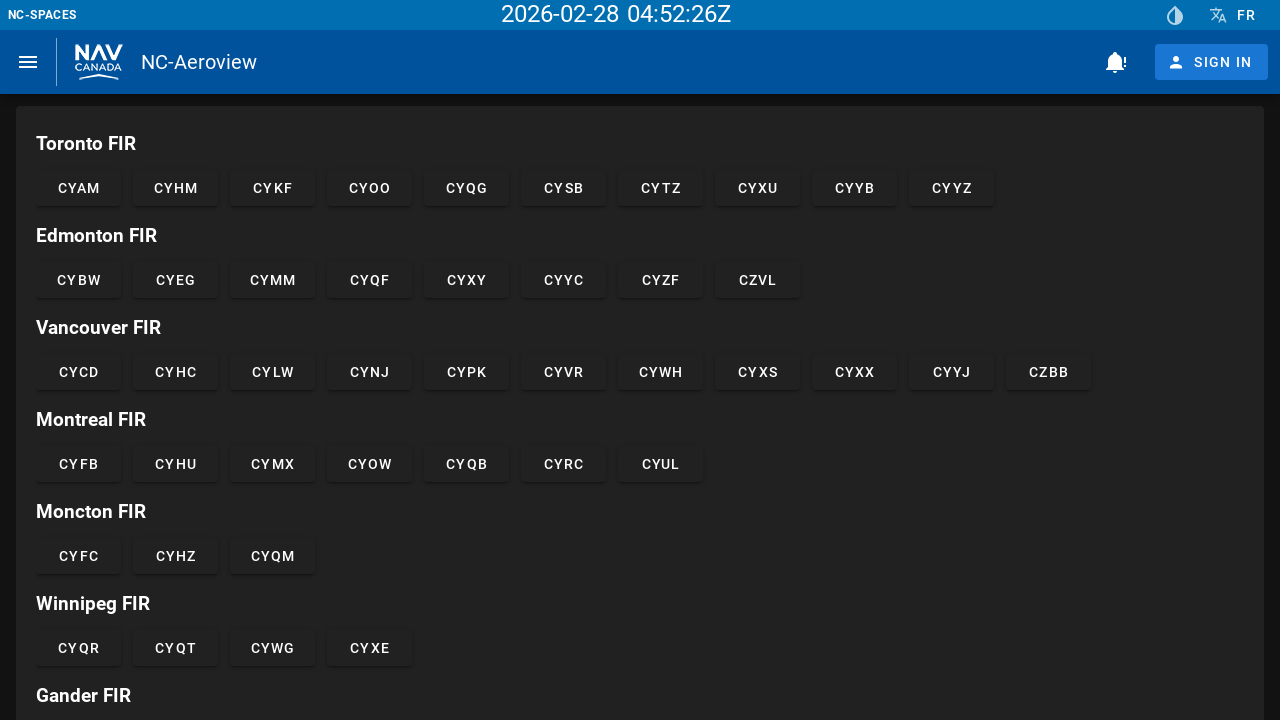

Waited for network idle state on Nav Canada RVR page for CYXE airport
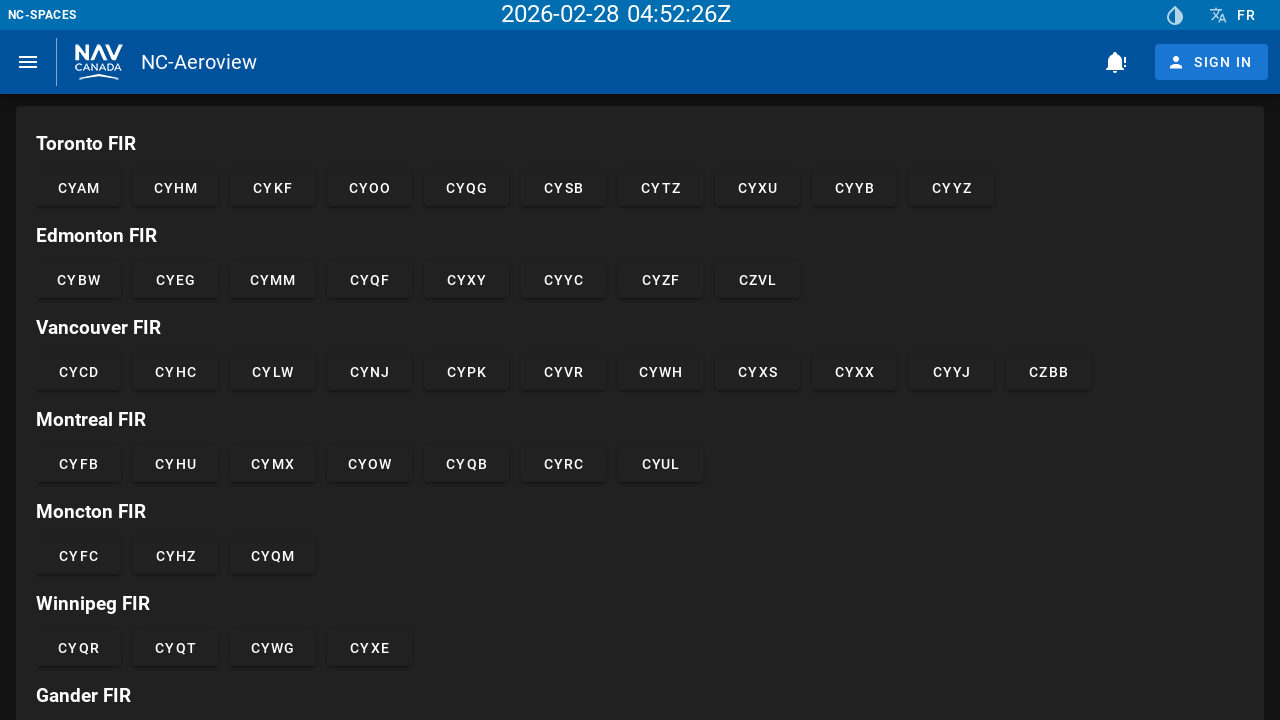

Verified page body element loaded successfully
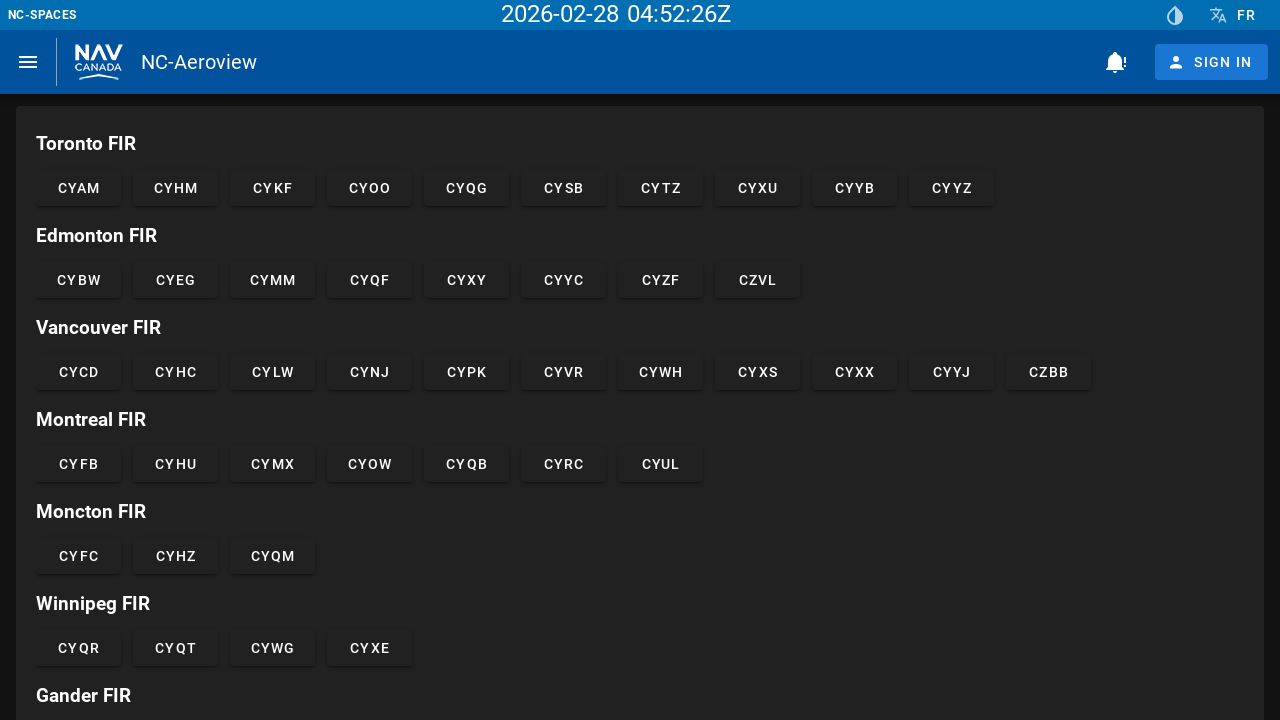

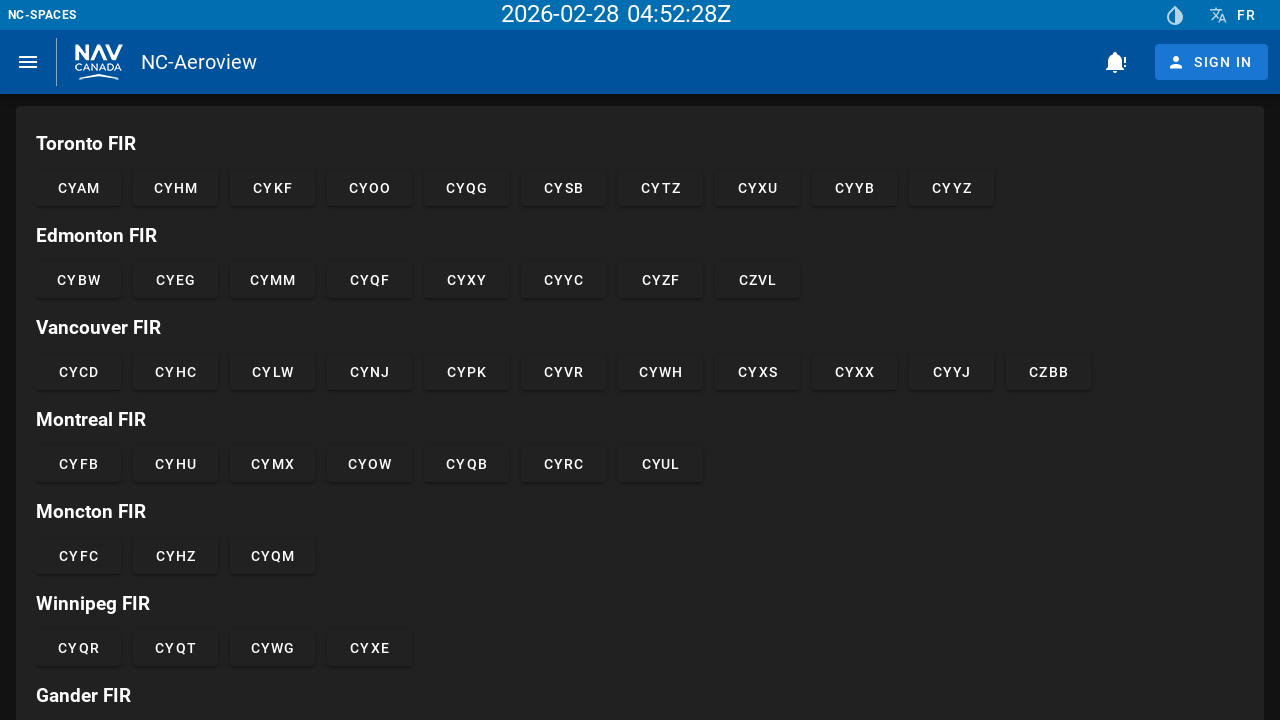